Tests a dropdown selection exercise by reading two numbers from the page, calculating their sum, selecting the sum value from a dropdown, and submitting the form.

Starting URL: http://suninjuly.github.io/selects1.html

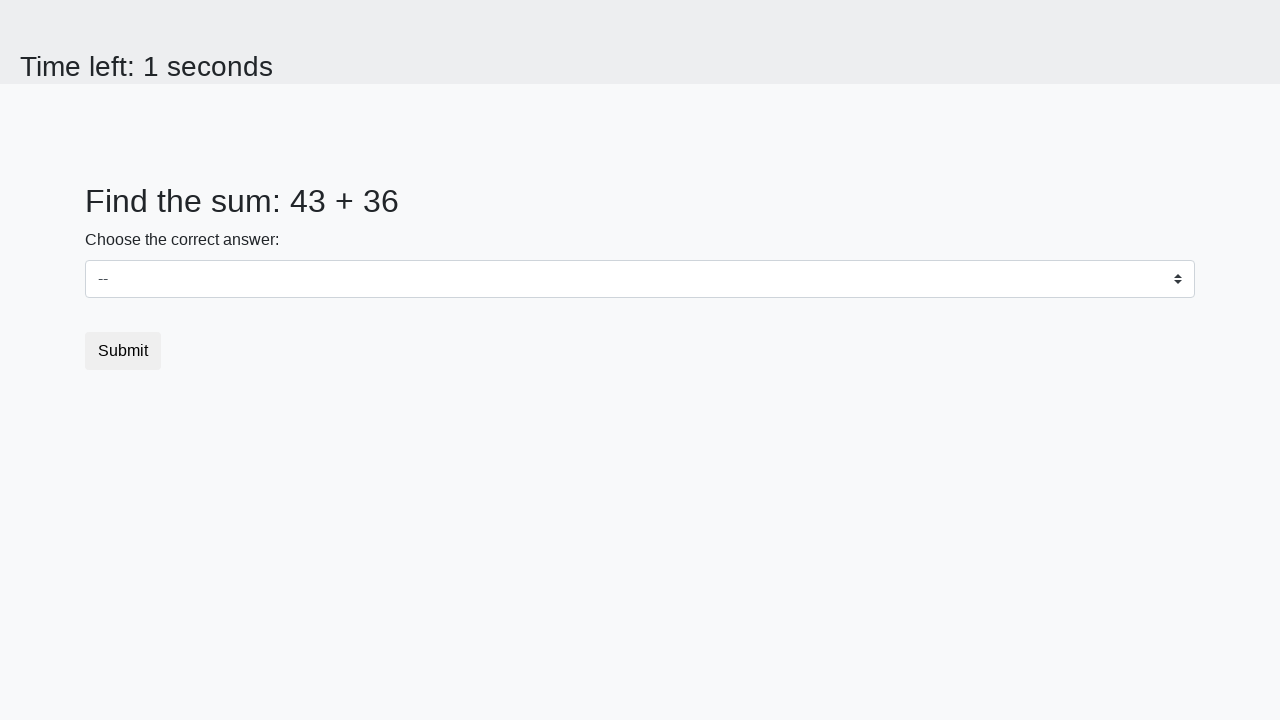

Read first number from #num1 element
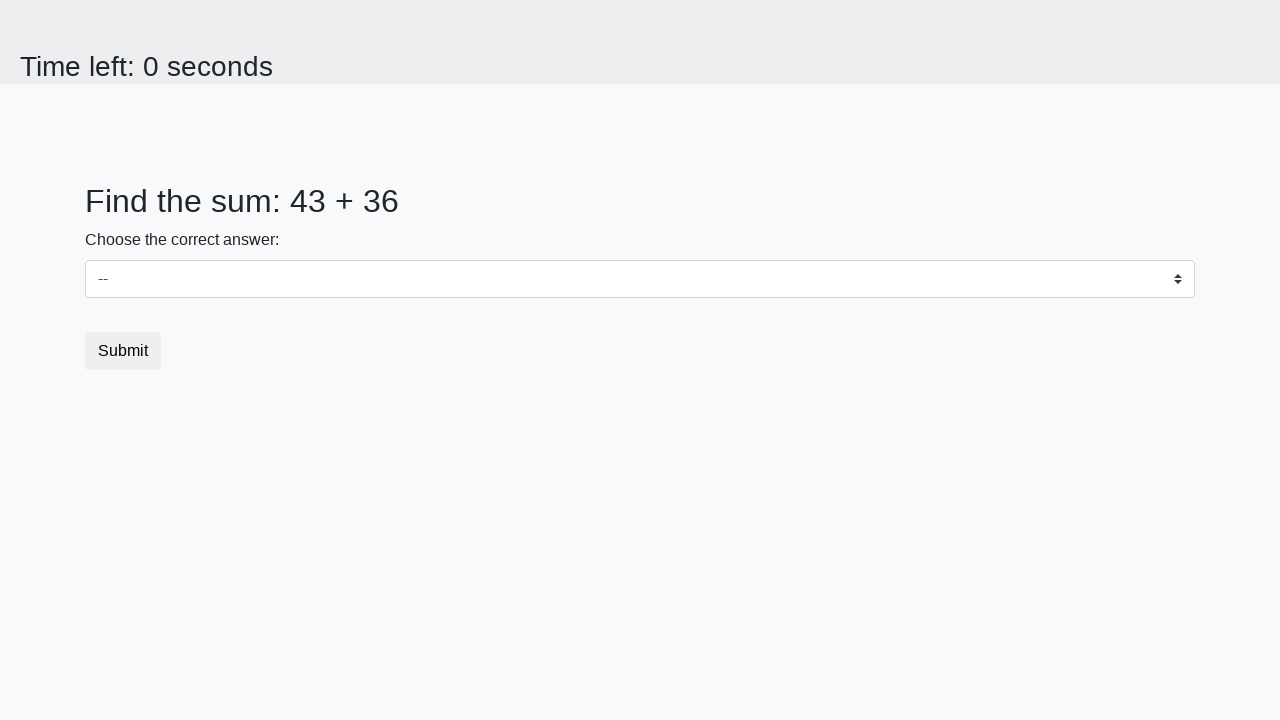

Read second number from #num2 element
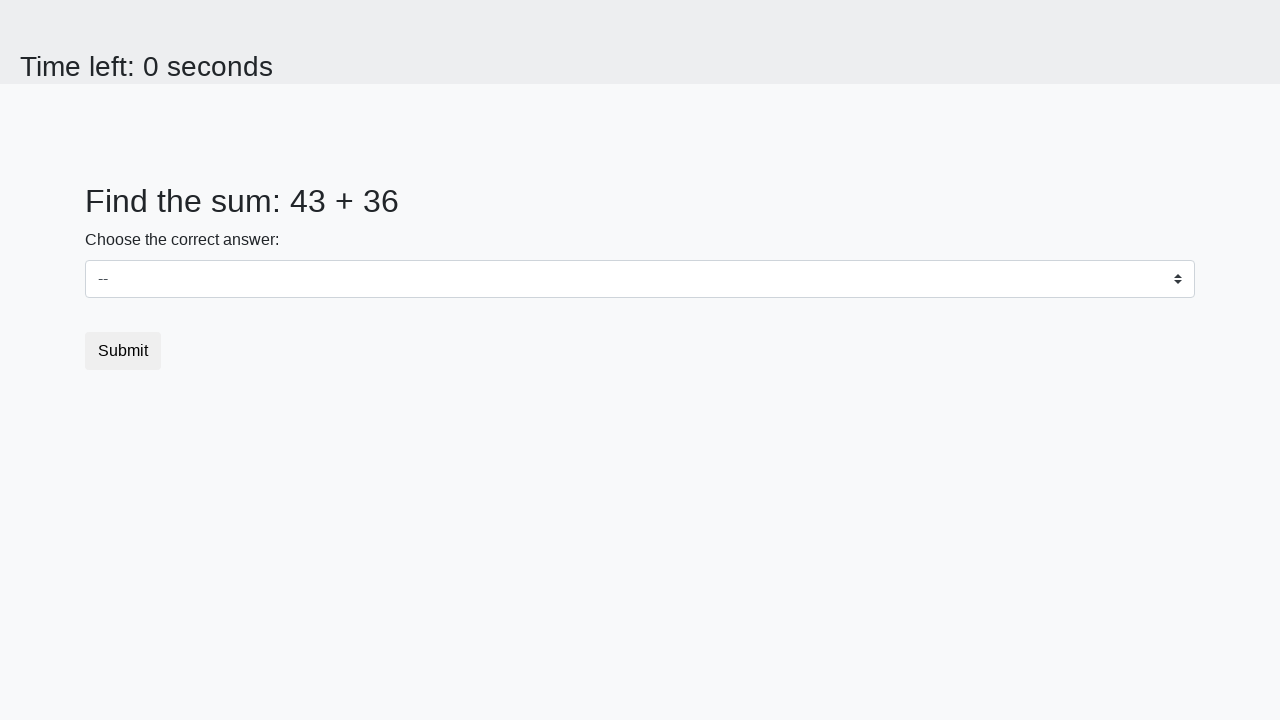

Calculated sum: 43 + 36 = 79
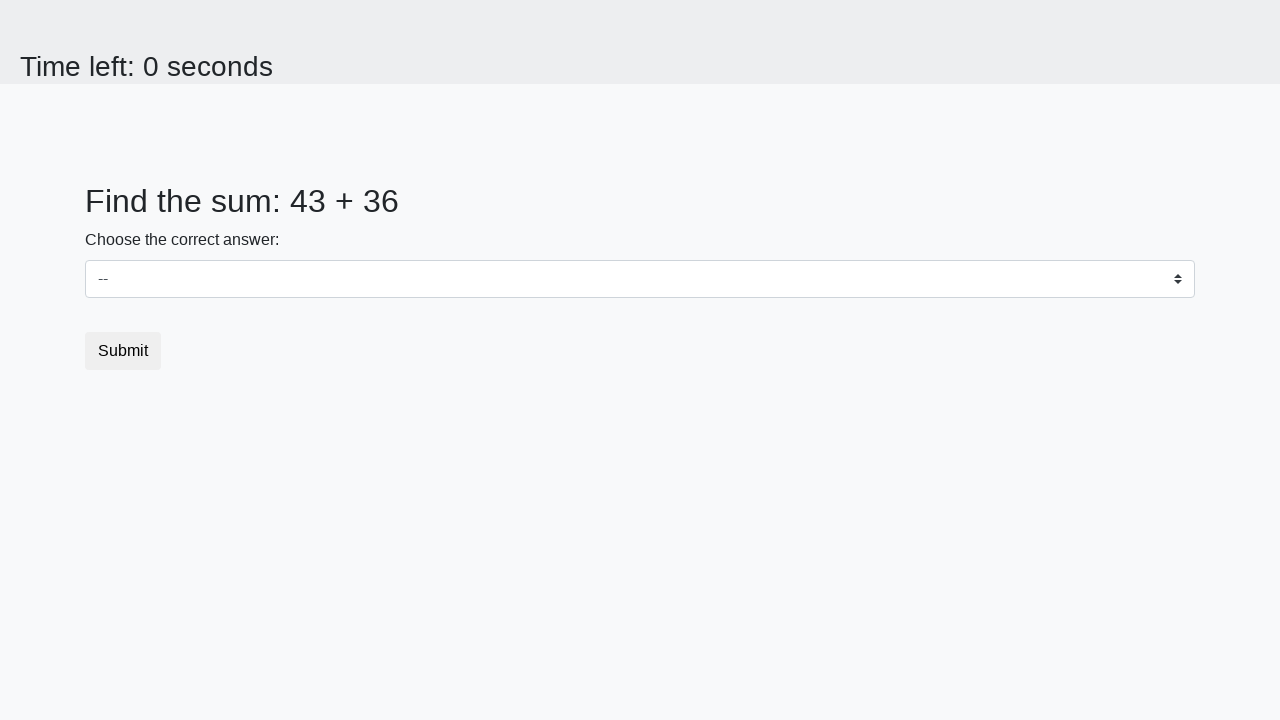

Clicked dropdown to open it at (640, 279) on #dropdown
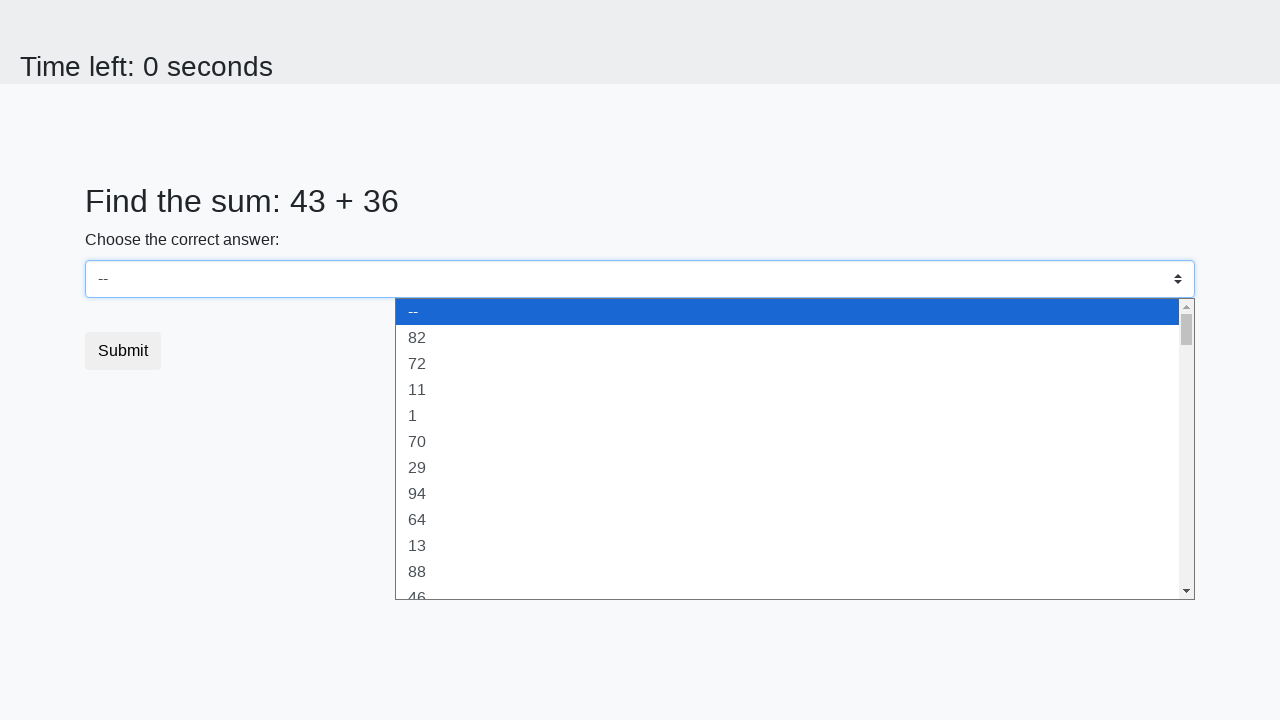

Selected dropdown option with value 79 on #dropdown
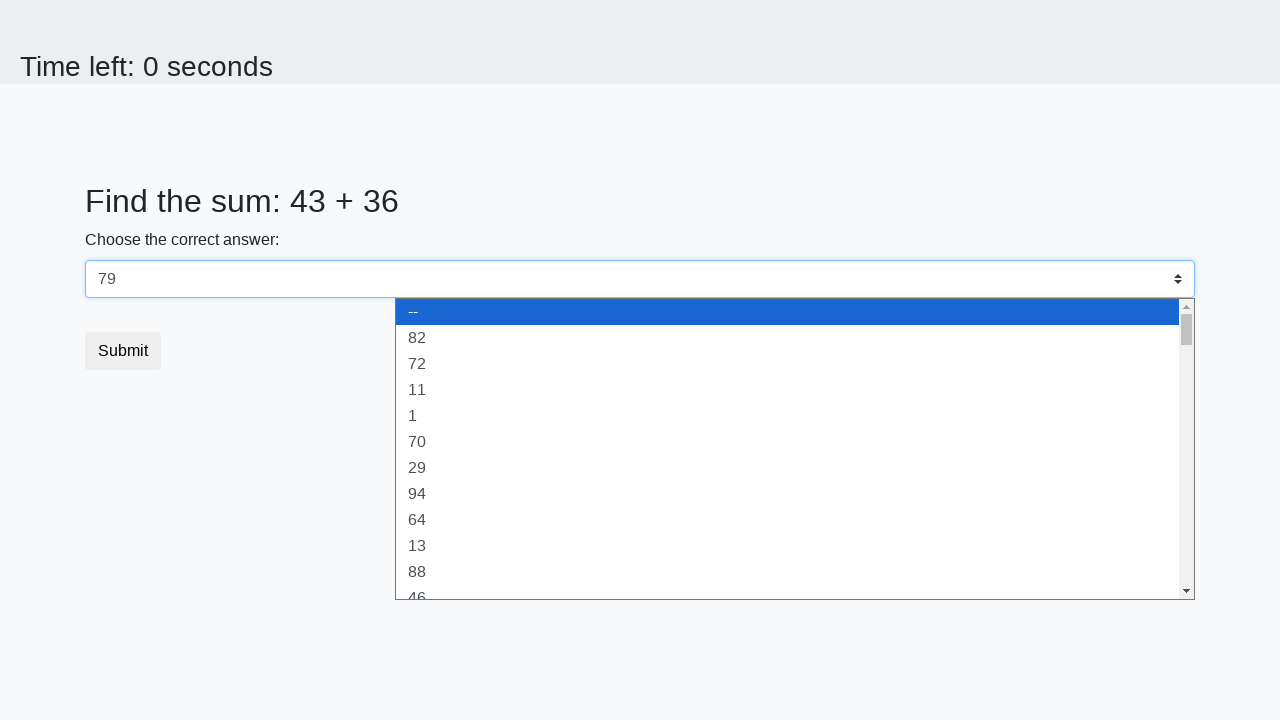

Clicked submit button at (123, 351) on button.btn
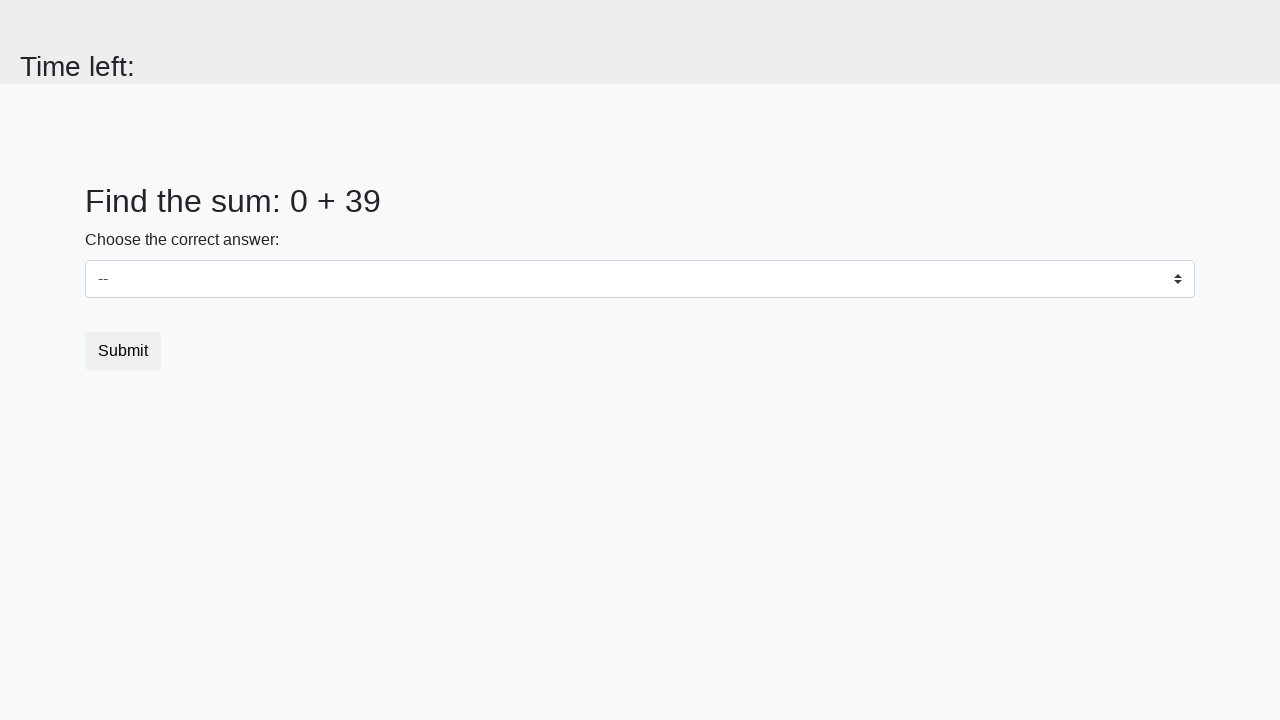

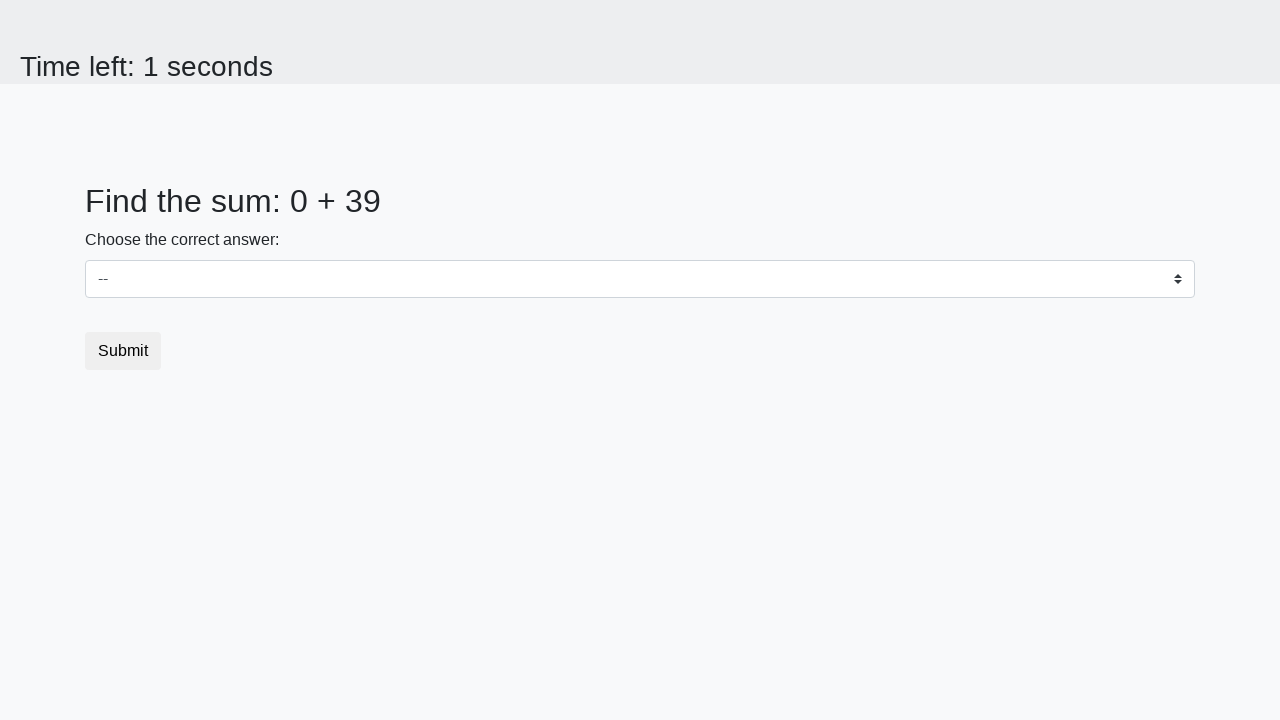